Tests alert popup handling by clicking a button that triggers an alert and then accepting/dismissing the alert

Starting URL: https://demoqa.com/alerts

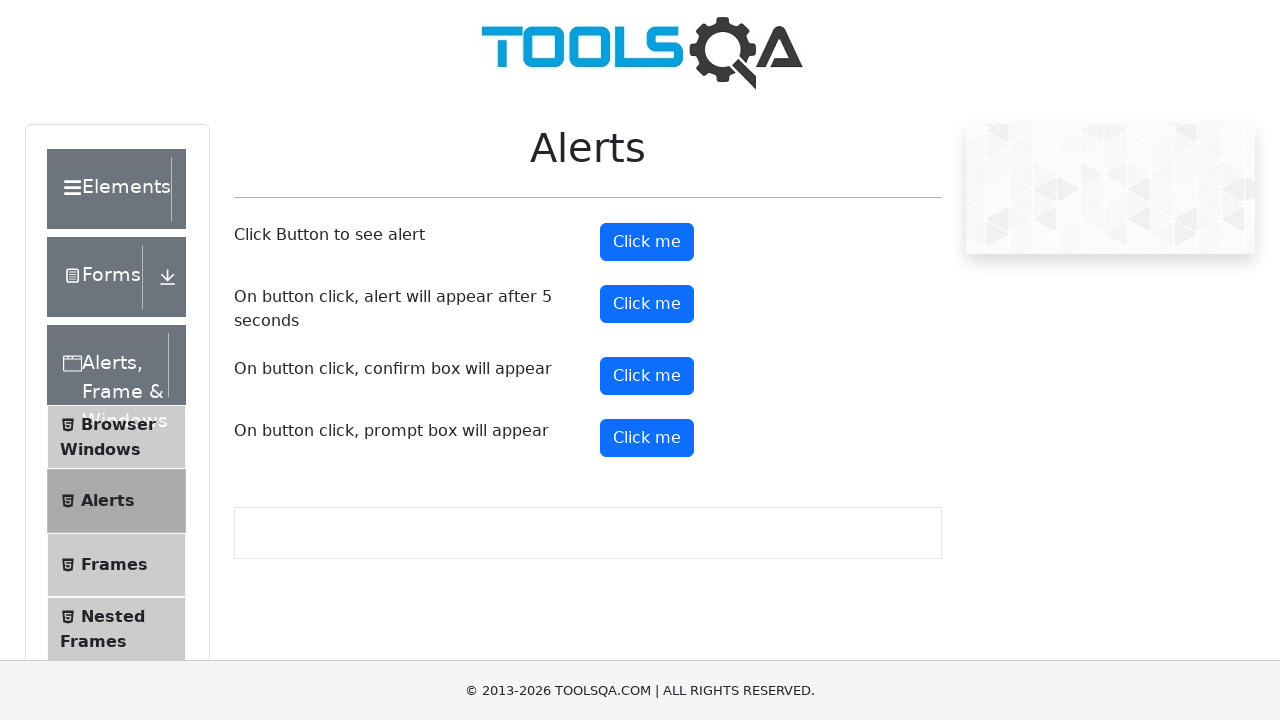

Clicked alert button to trigger alert popup at (647, 242) on #alertButton
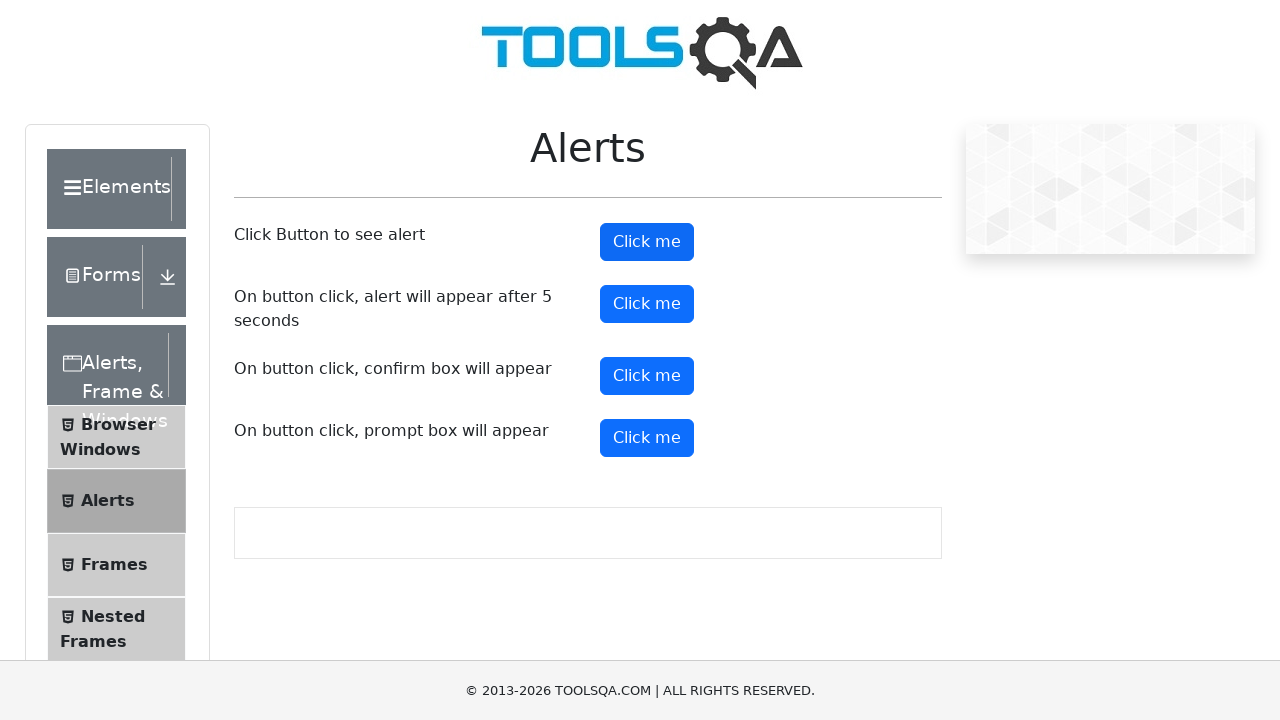

Registered dialog handler to accept alerts
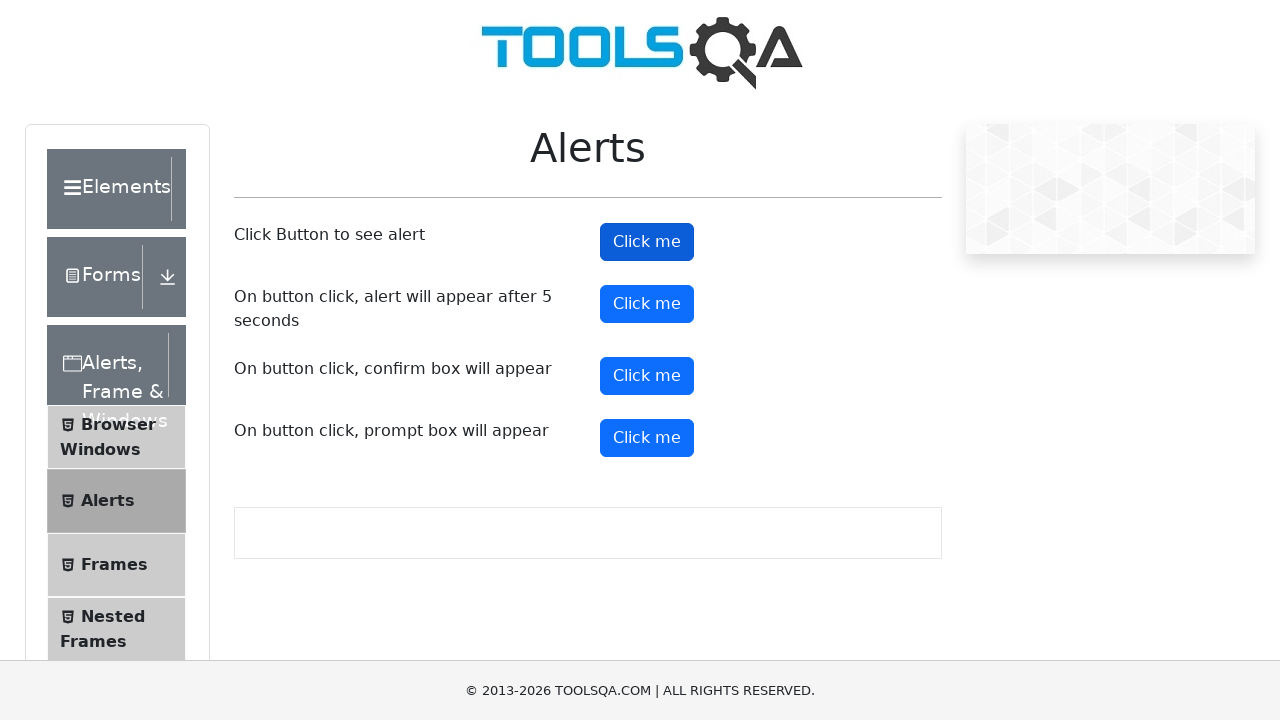

Re-registered dialog handler with custom function
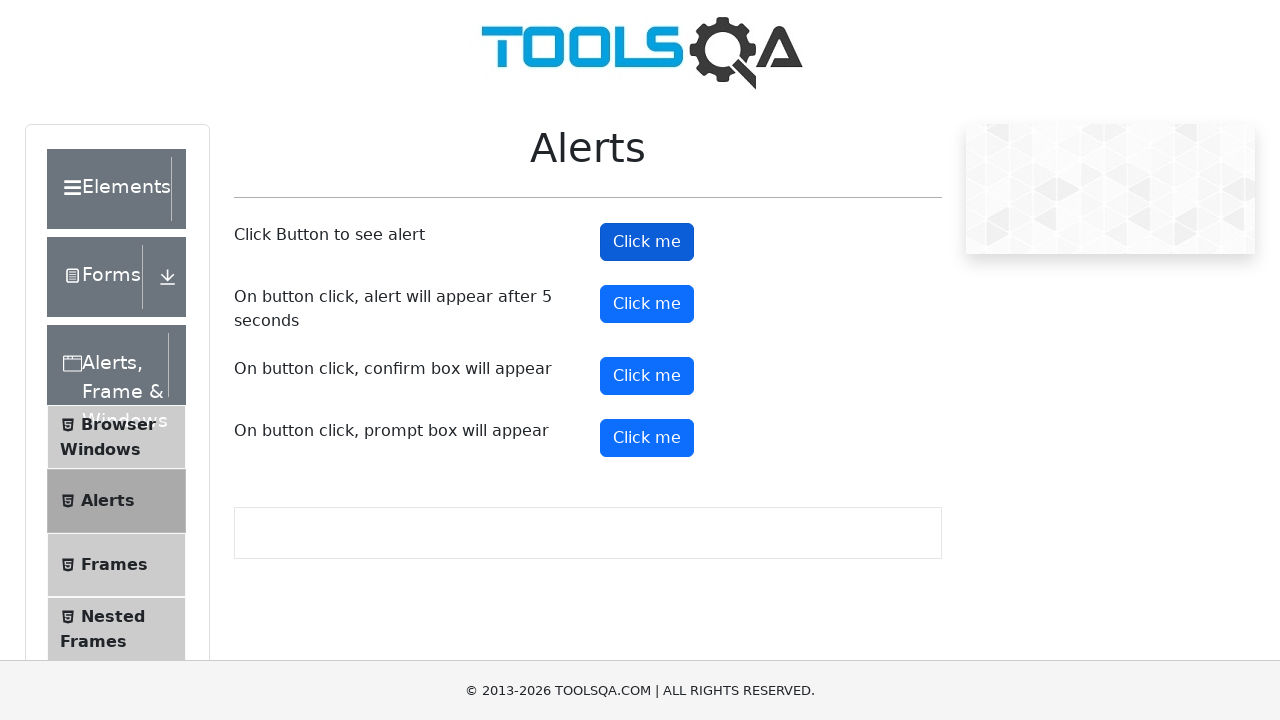

Clicked alert button again to trigger and handle alert at (647, 242) on #alertButton
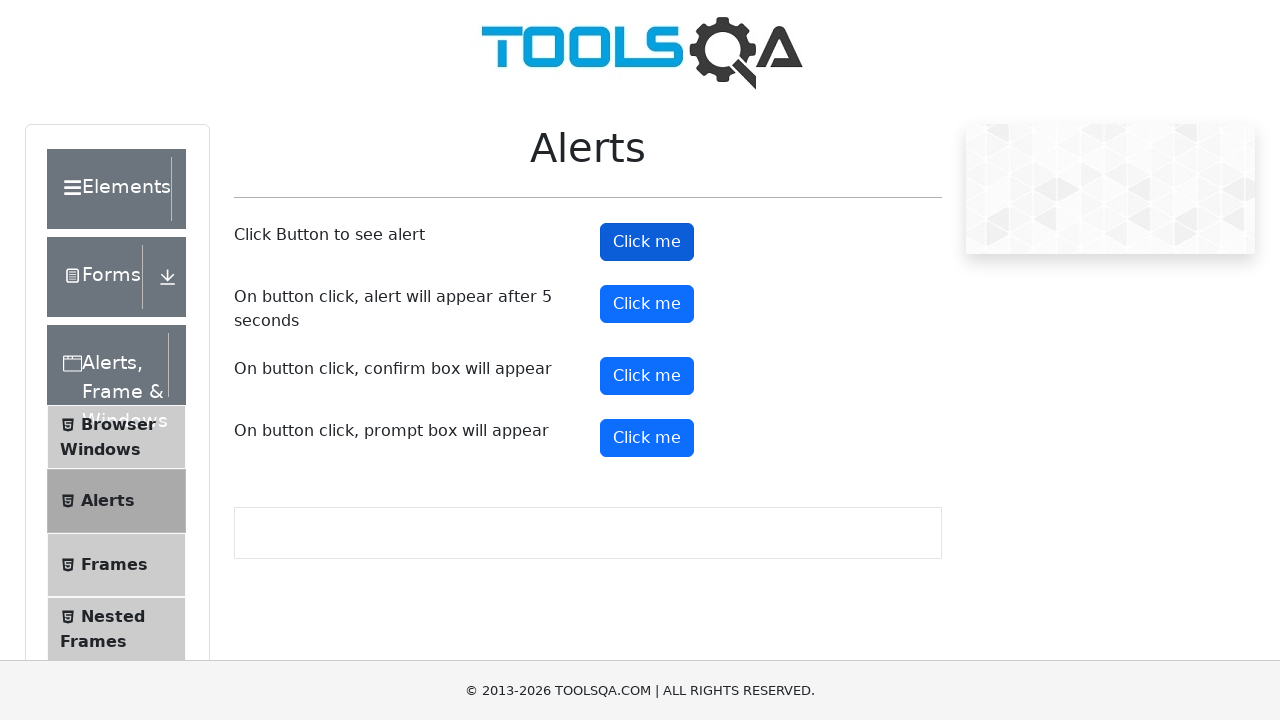

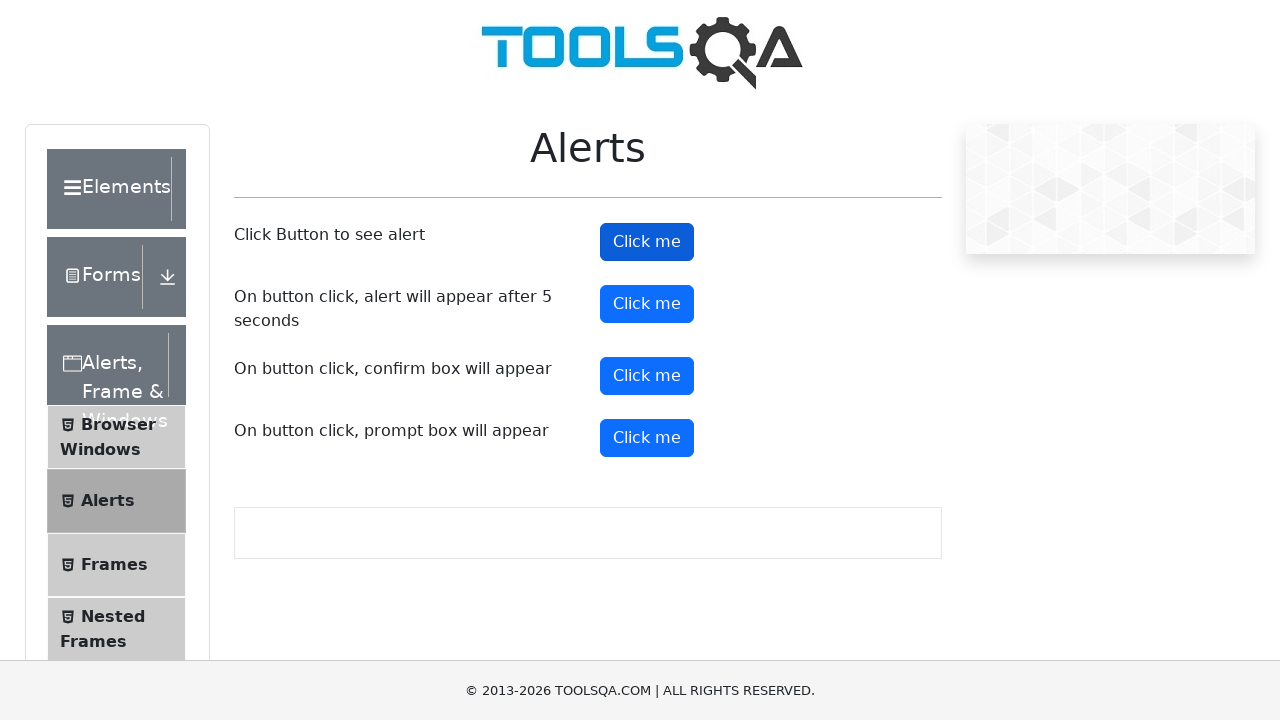